Tests that the error dismiss button works by triggering an error and then clicking the error button to dismiss it

Starting URL: https://www.saucedemo.com/

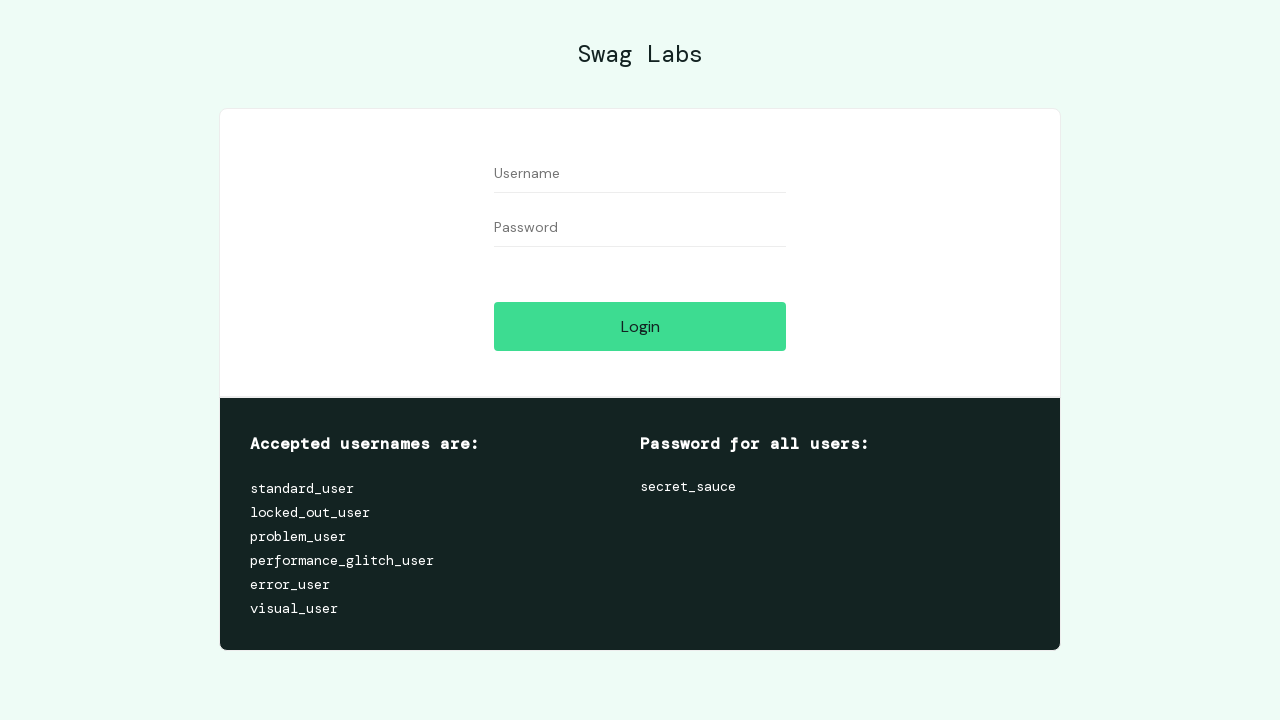

Clicked login button to trigger error at (640, 326) on #login-button
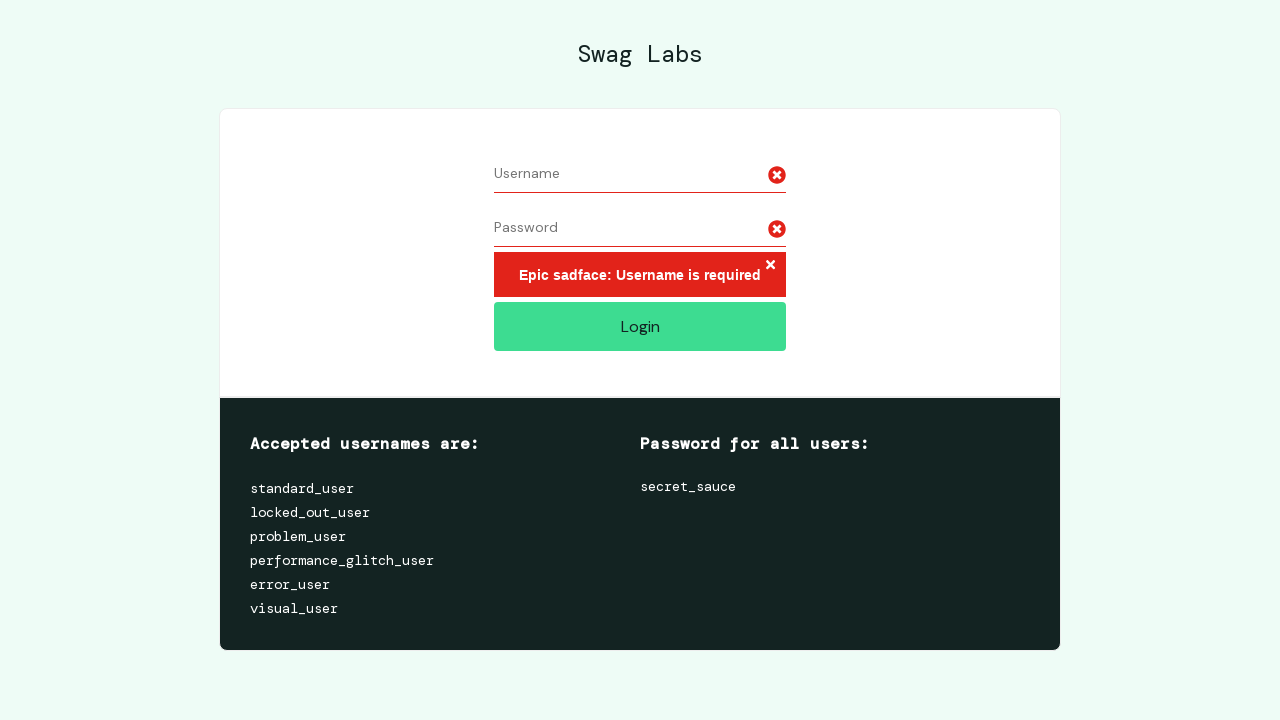

Error message appeared with dismiss button
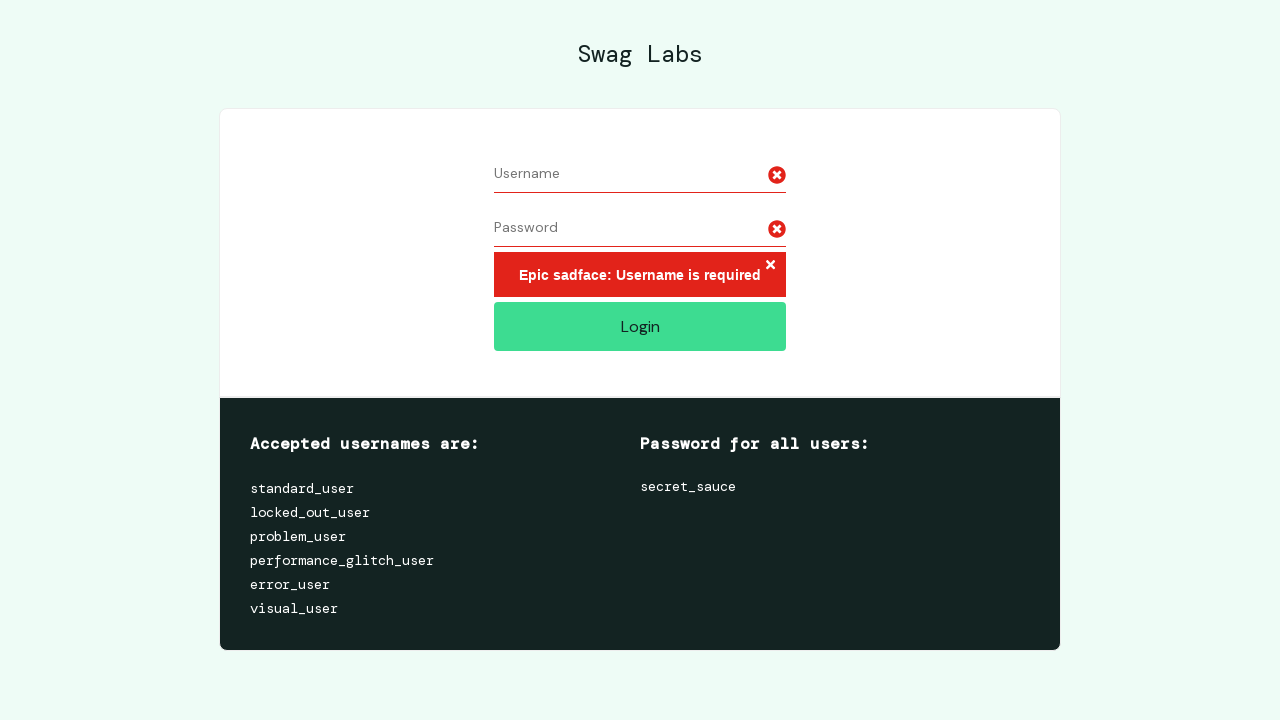

Clicked error dismiss button to close error at (770, 266) on .error-button
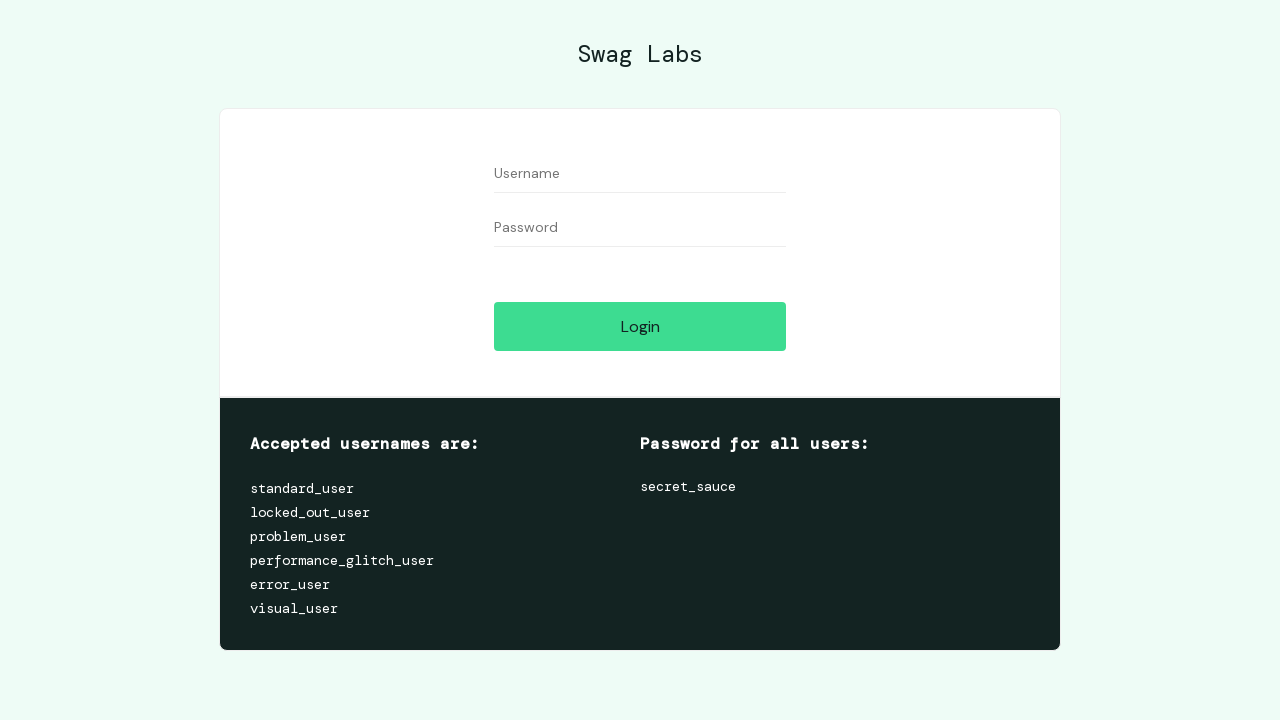

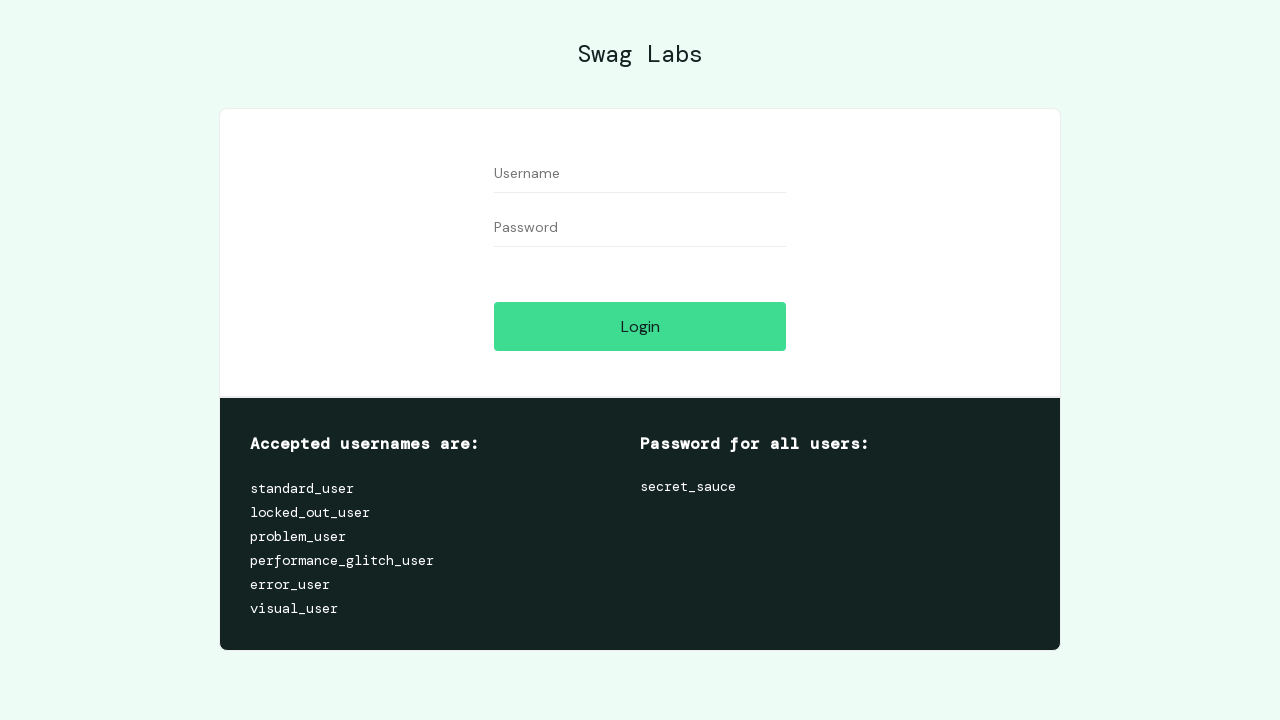